Tests that todo data persists after page reload.

Starting URL: https://demo.playwright.dev/todomvc

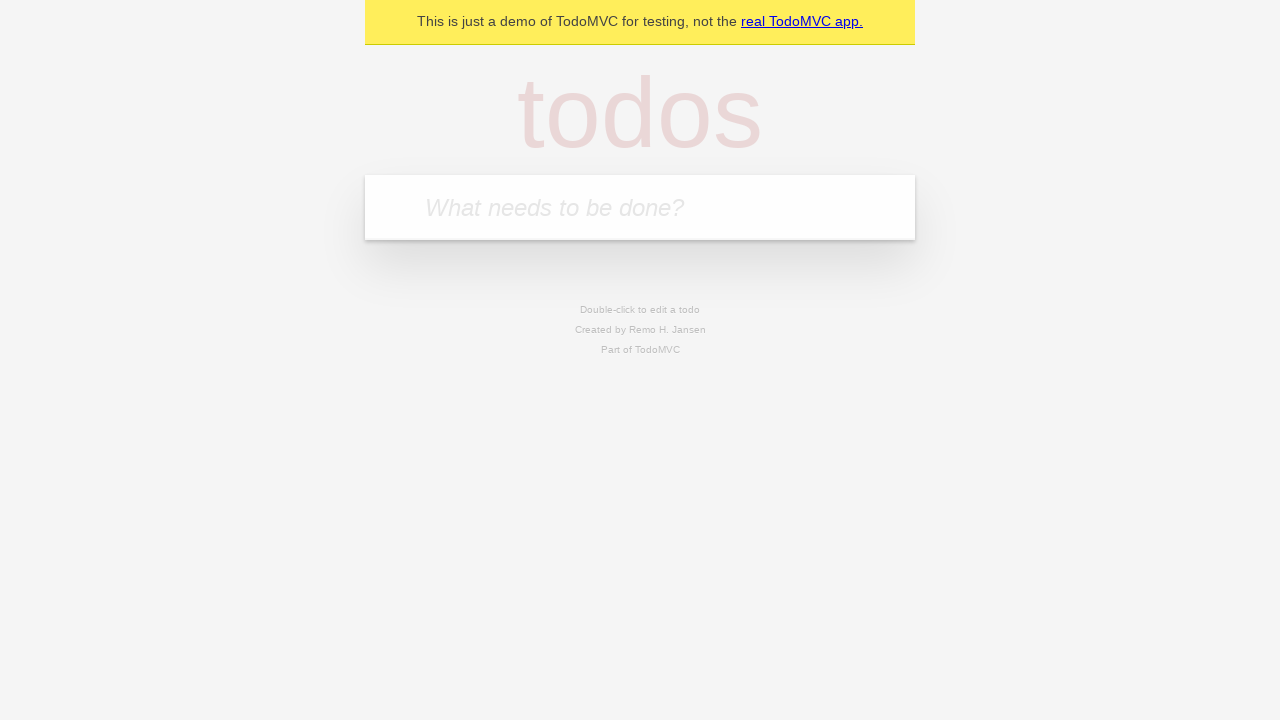

Filled todo input field with 'buy some cheese' on [placeholder='What needs to be done?']
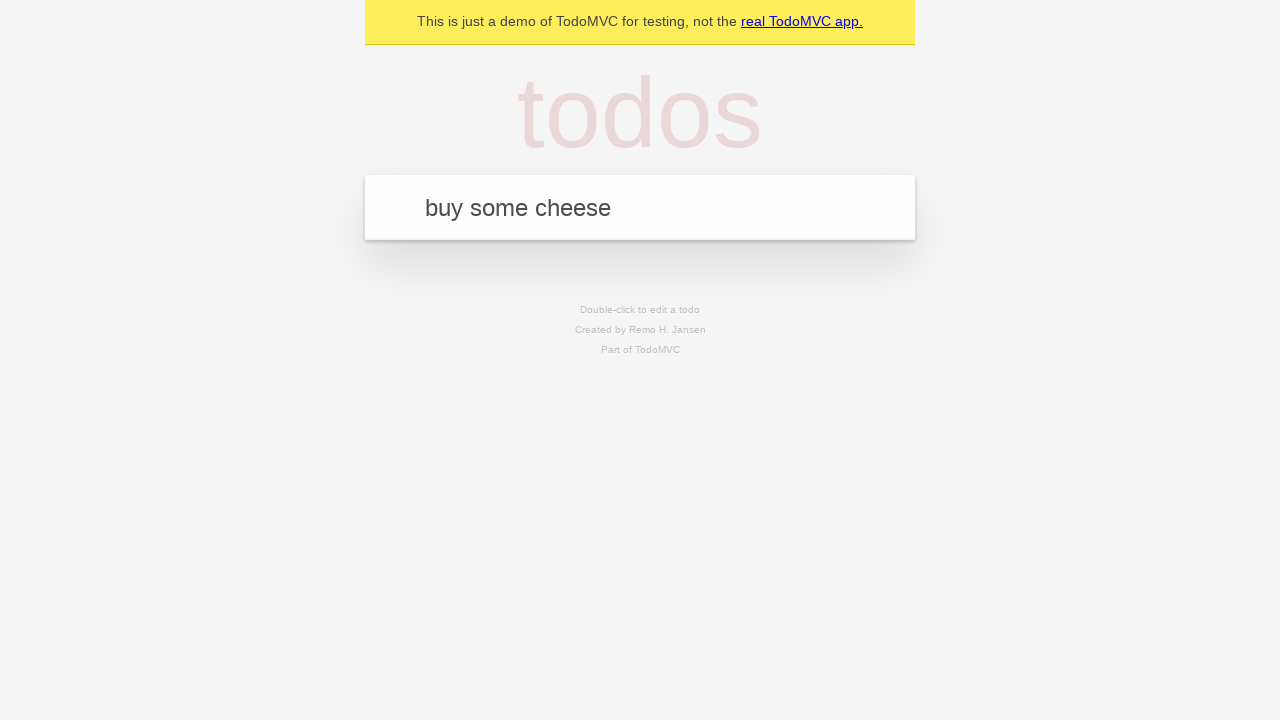

Pressed Enter to add first todo item on [placeholder='What needs to be done?']
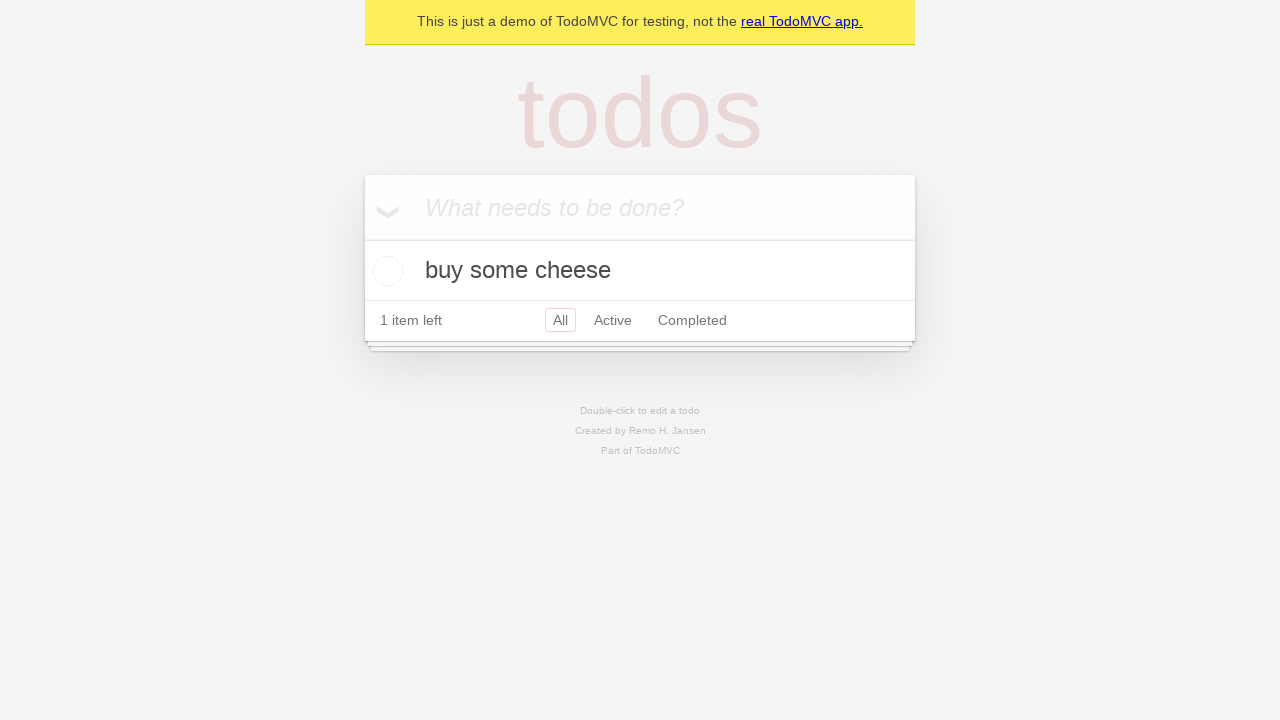

Filled todo input field with 'feed the cat' on [placeholder='What needs to be done?']
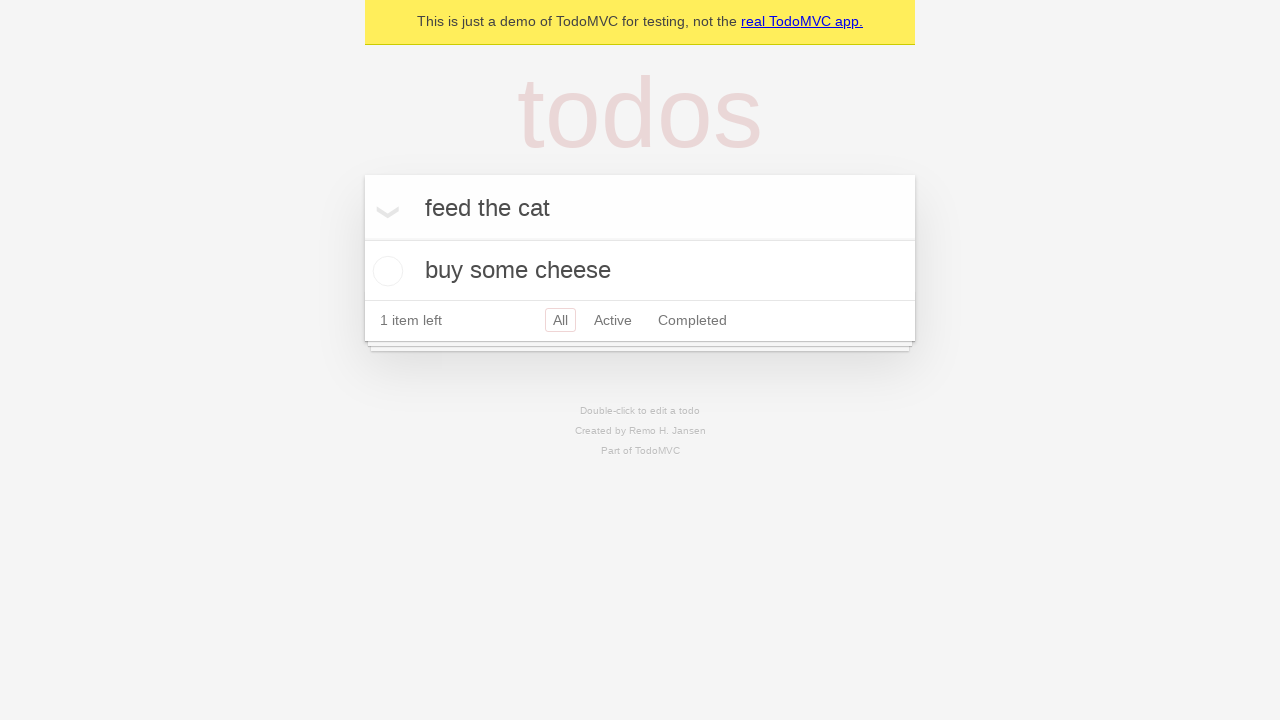

Pressed Enter to add second todo item on [placeholder='What needs to be done?']
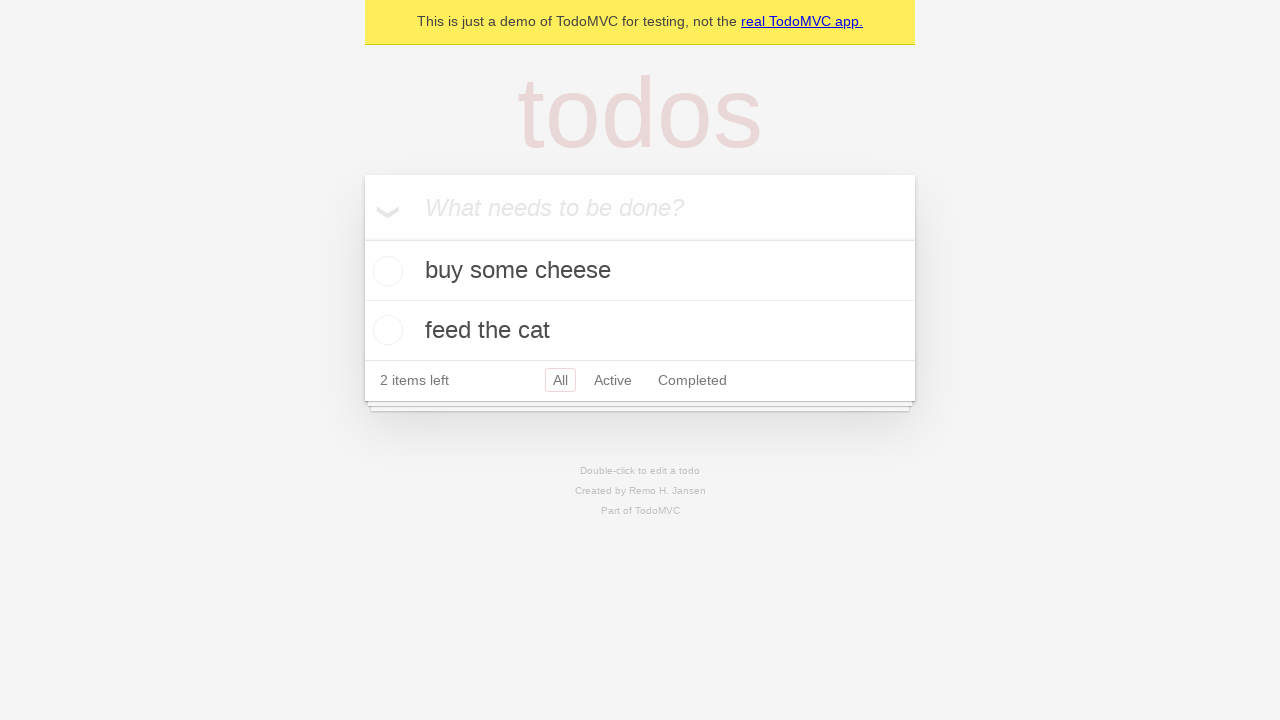

Checked the first todo item as complete at (385, 271) on [data-testid='todo-item'] >> nth=0 >> role=checkbox
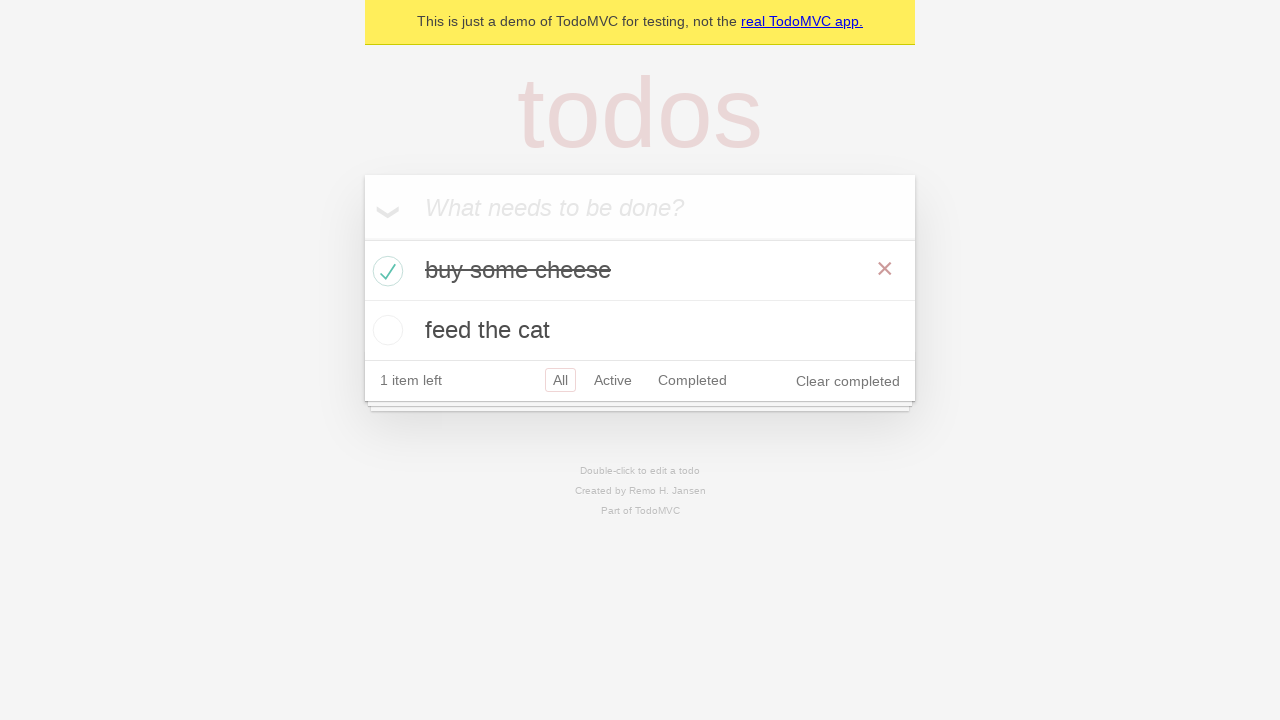

Reloaded the page to test data persistence
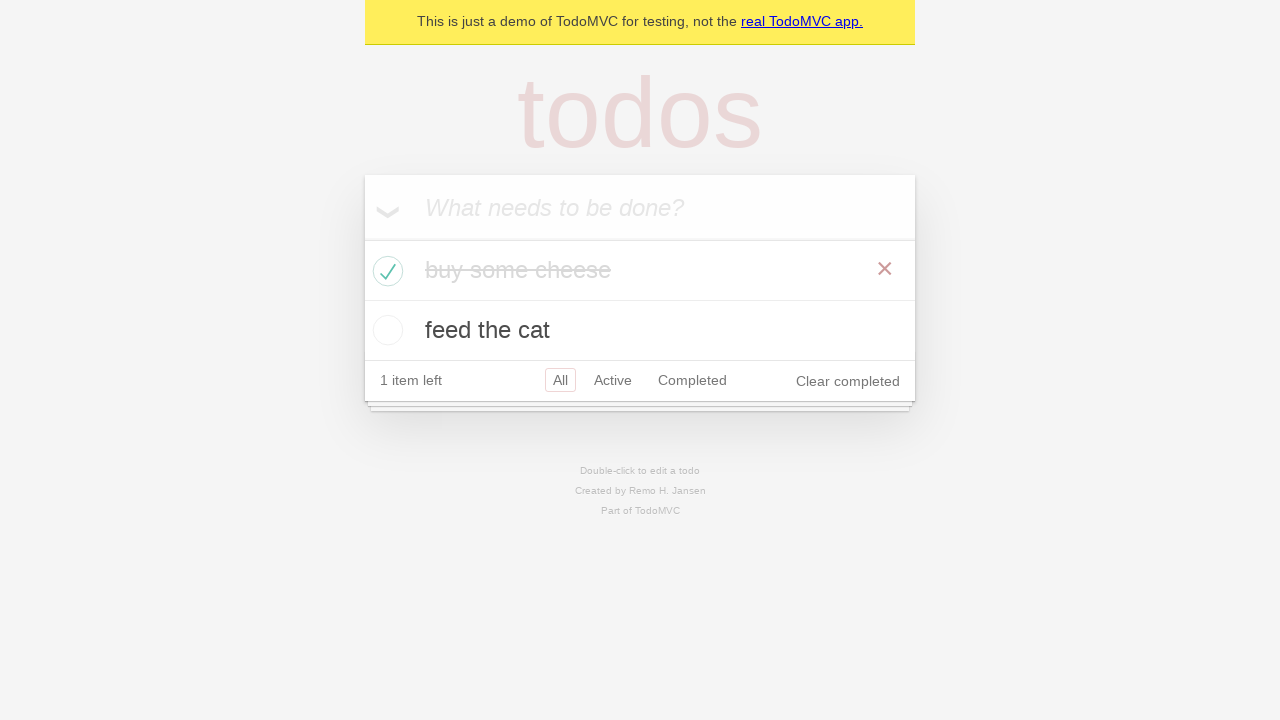

Verified that both todo items still exist after page reload
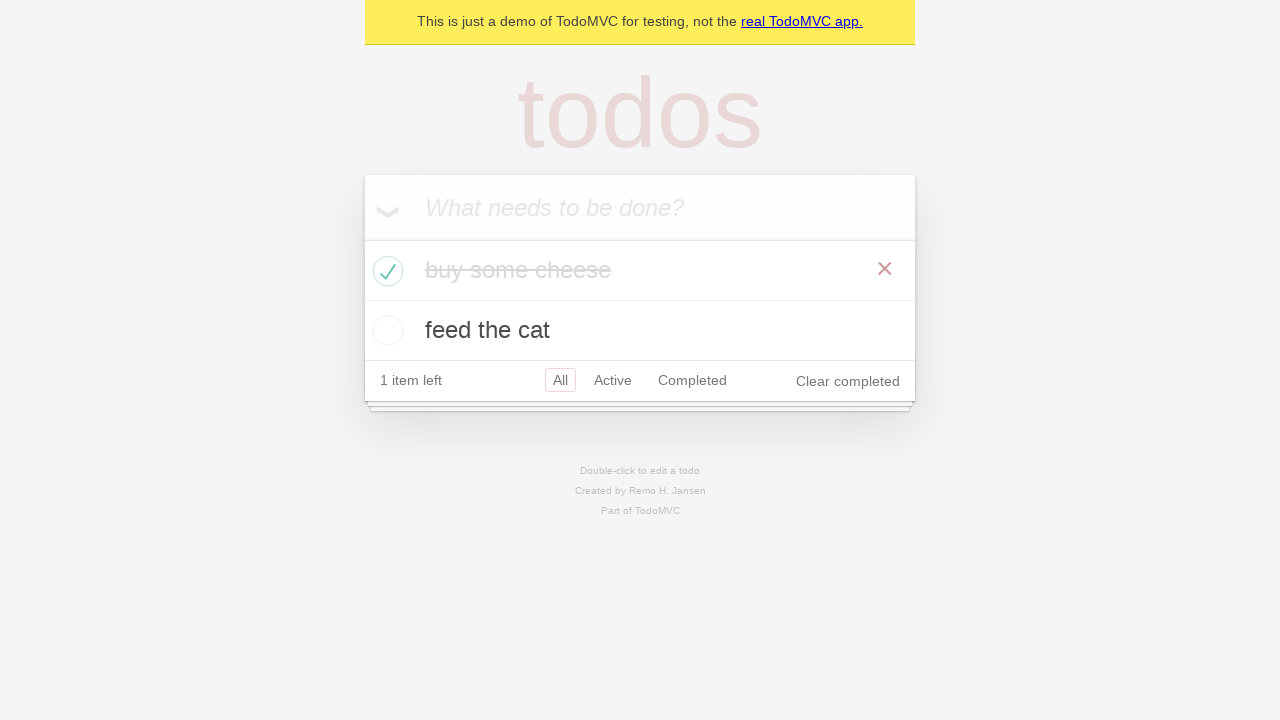

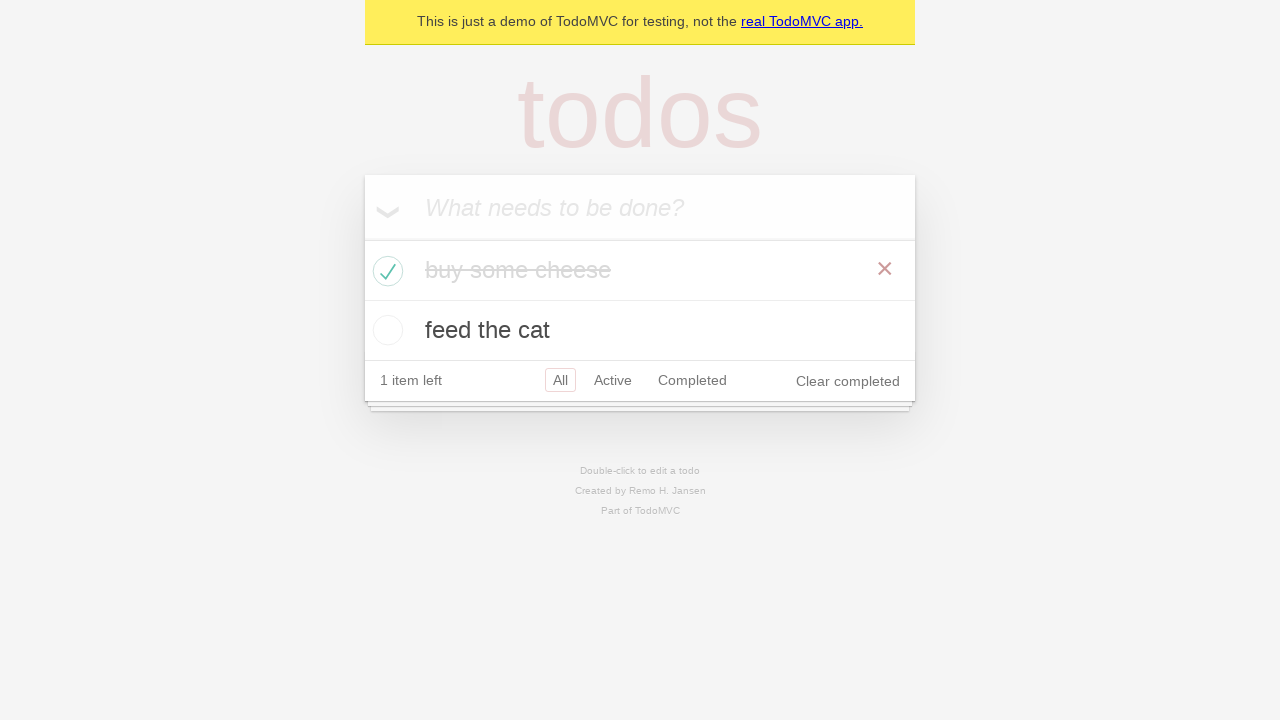